Tests radio button and checkbox interactions on a registration form by selecting the "Female" radio button and the "Cricket" checkbox, then verifying they are checked.

Starting URL: https://demo.automationtesting.in/Register.html

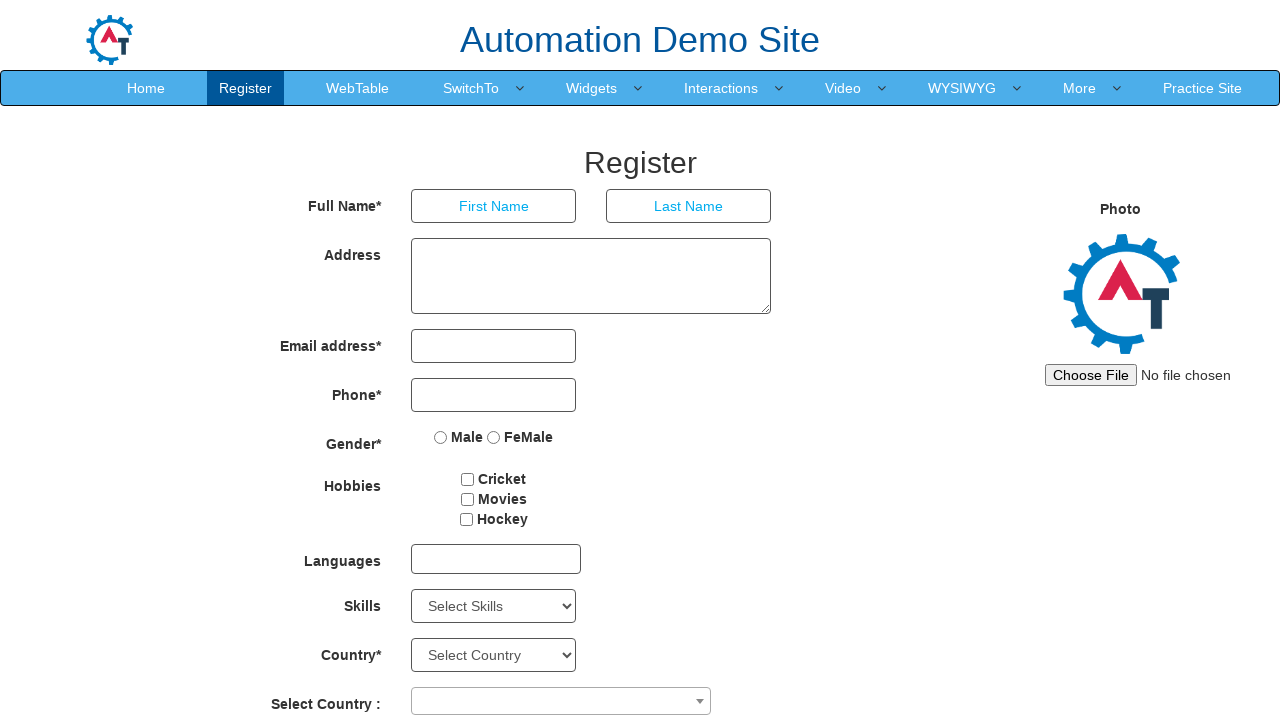

Selected 'Female' radio button at (494, 437) on xpath=//input[@value="FeMale"]
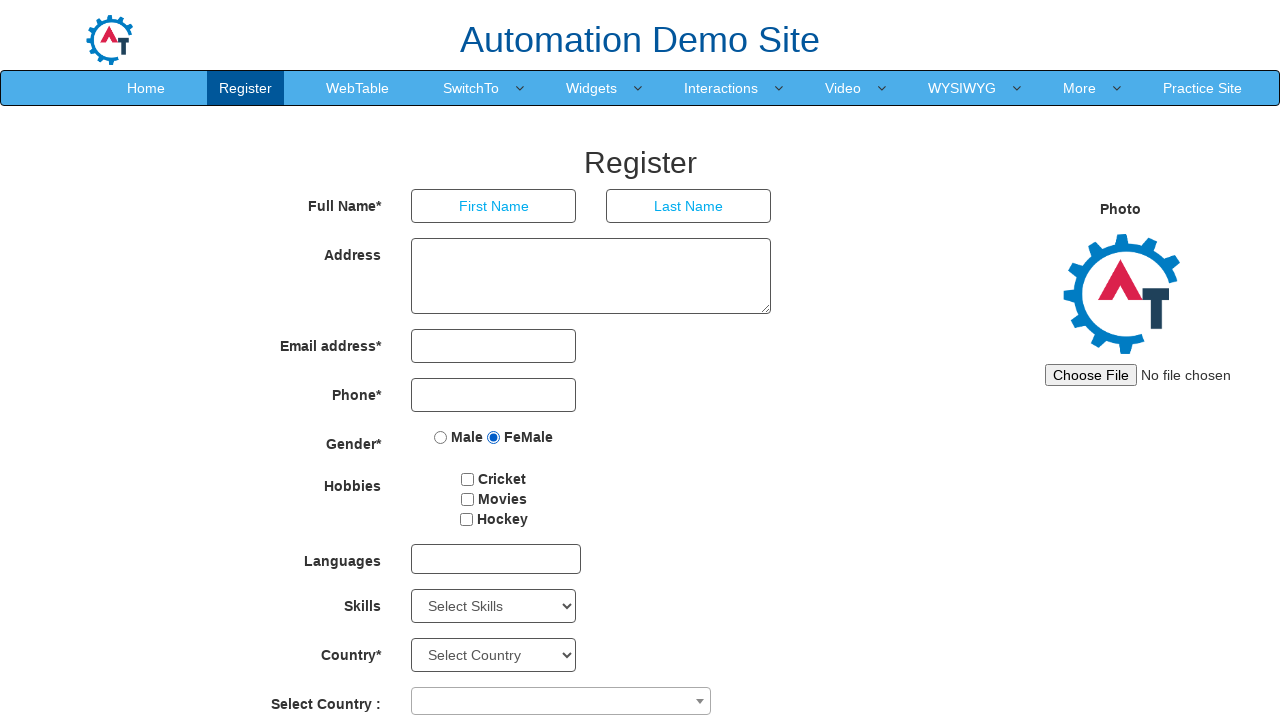

Verified 'Female' radio button is checked
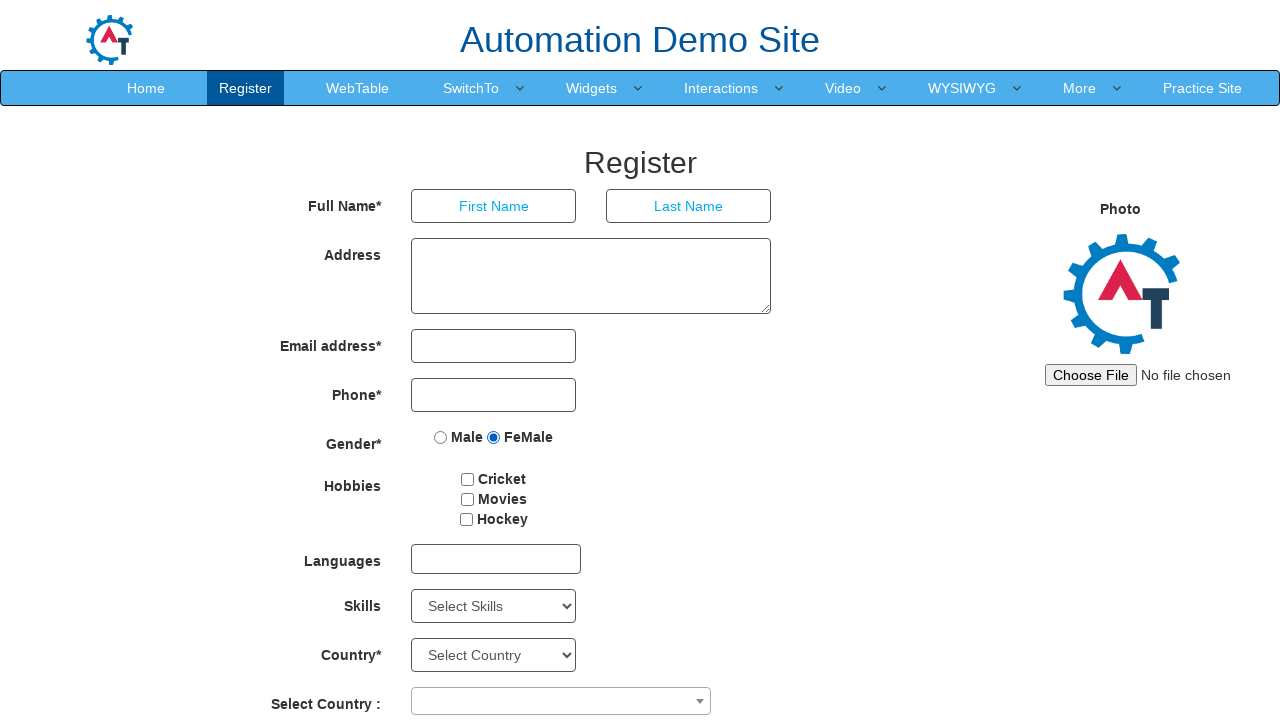

Selected 'Cricket' checkbox at (468, 479) on xpath=//input[@value="Cricket"]
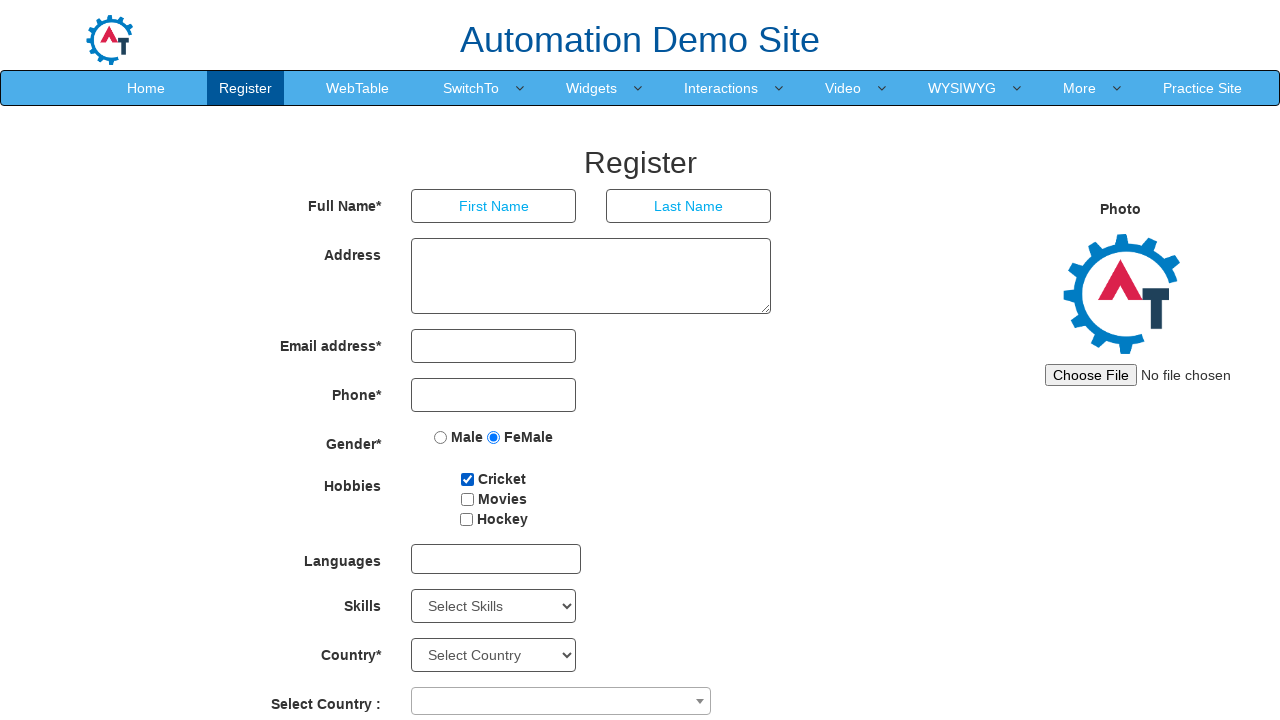

Verified 'Cricket' checkbox is checked
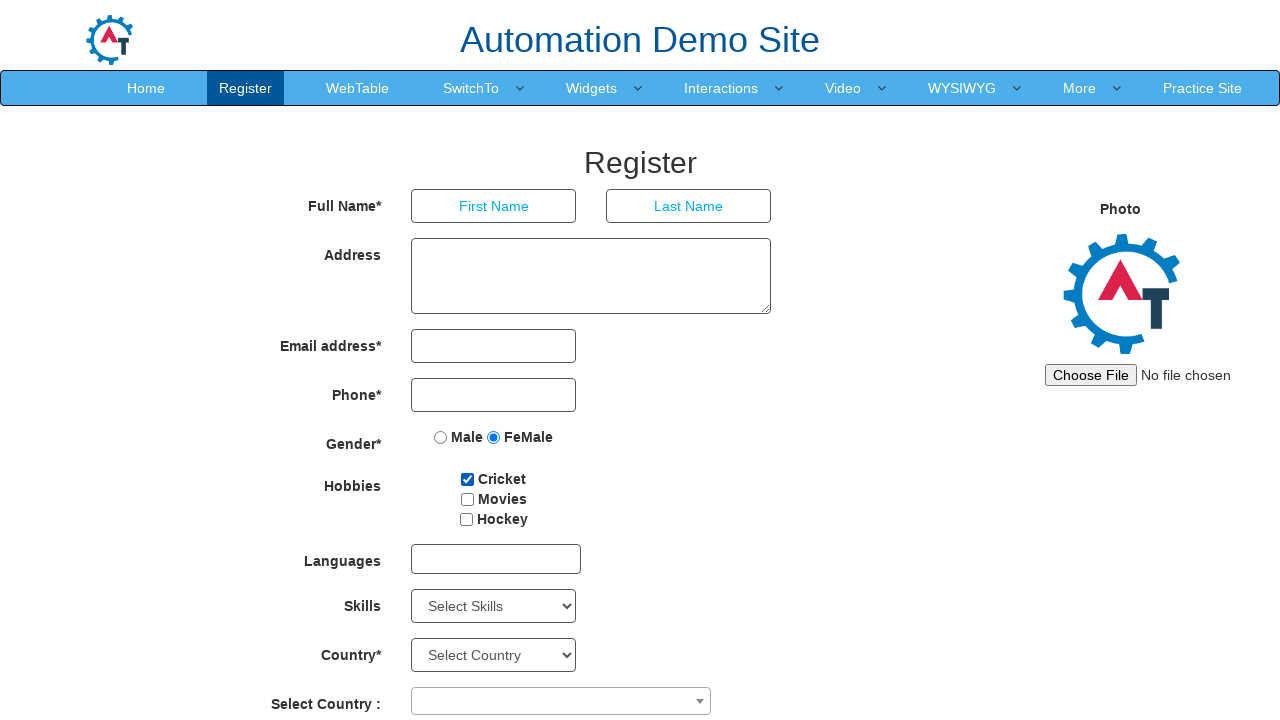

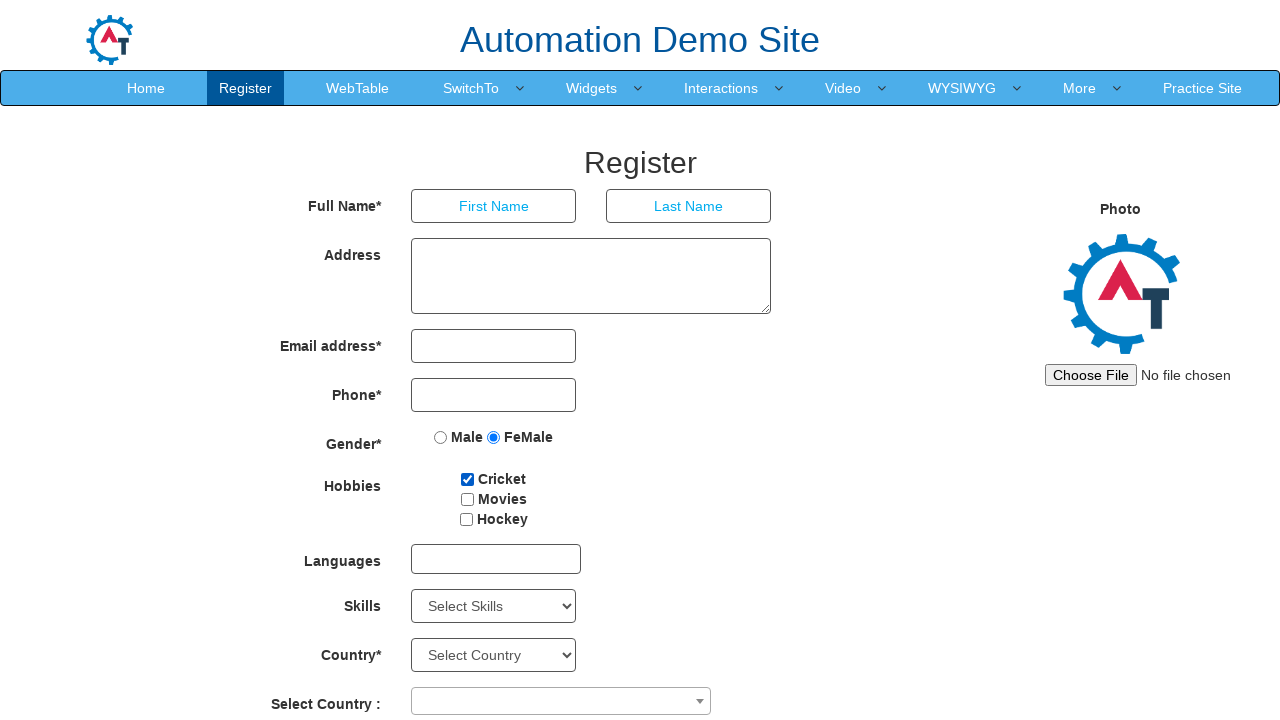